Tests JavaScript alert handling by clicking a button that triggers an alert, accepting the alert, and verifying the result message

Starting URL: http://the-internet.herokuapp.com/javascript_alerts

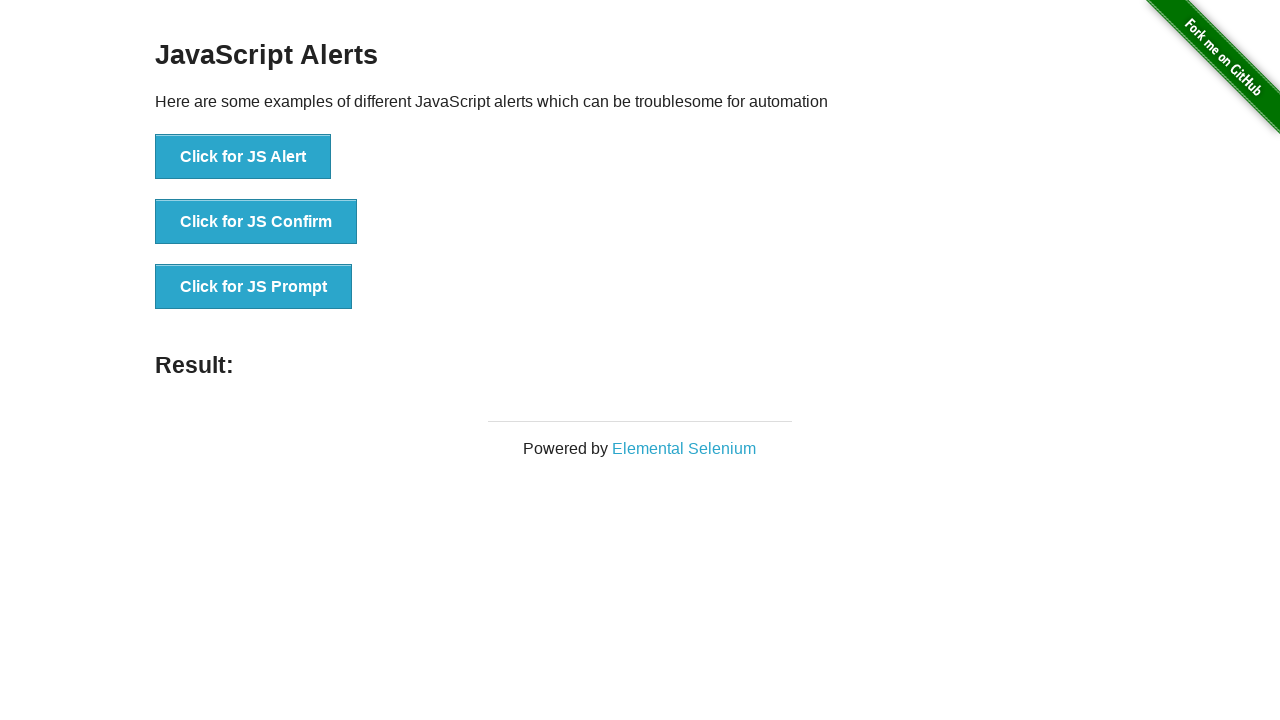

Clicked the button that triggers a JavaScript confirm alert at (256, 222) on .example li:nth-child(2) button
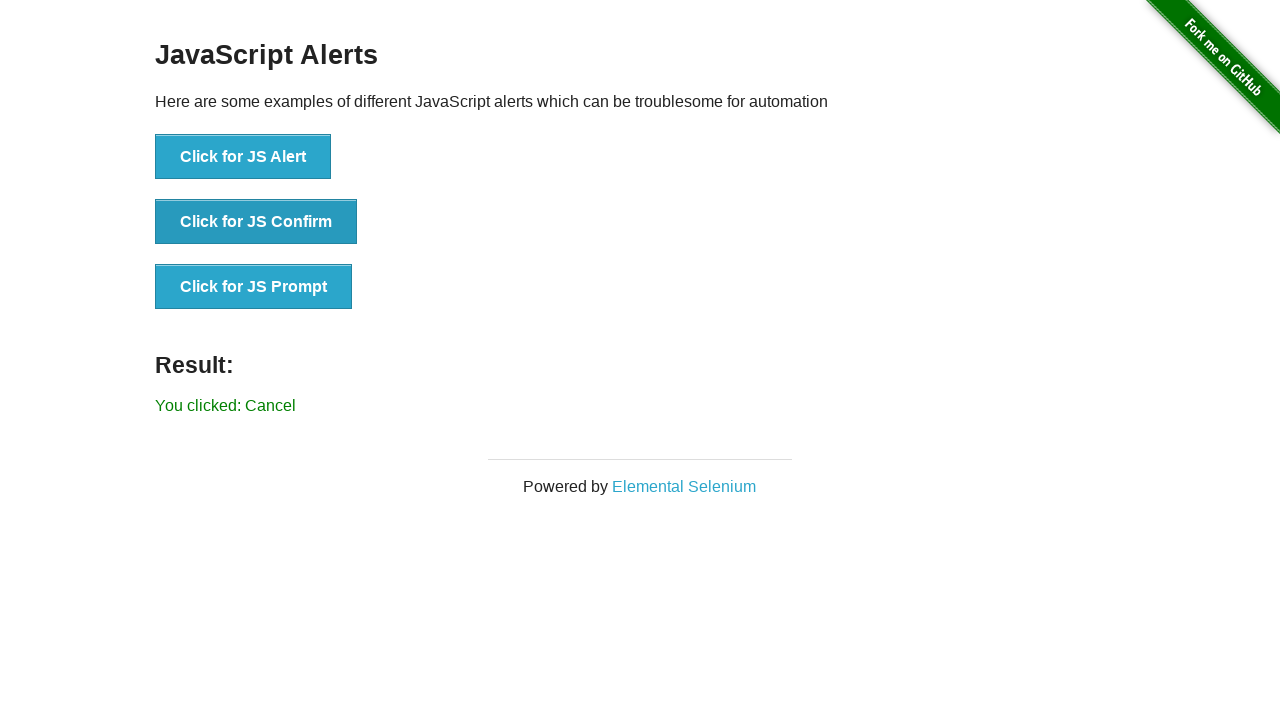

Set up dialog handler to accept alerts
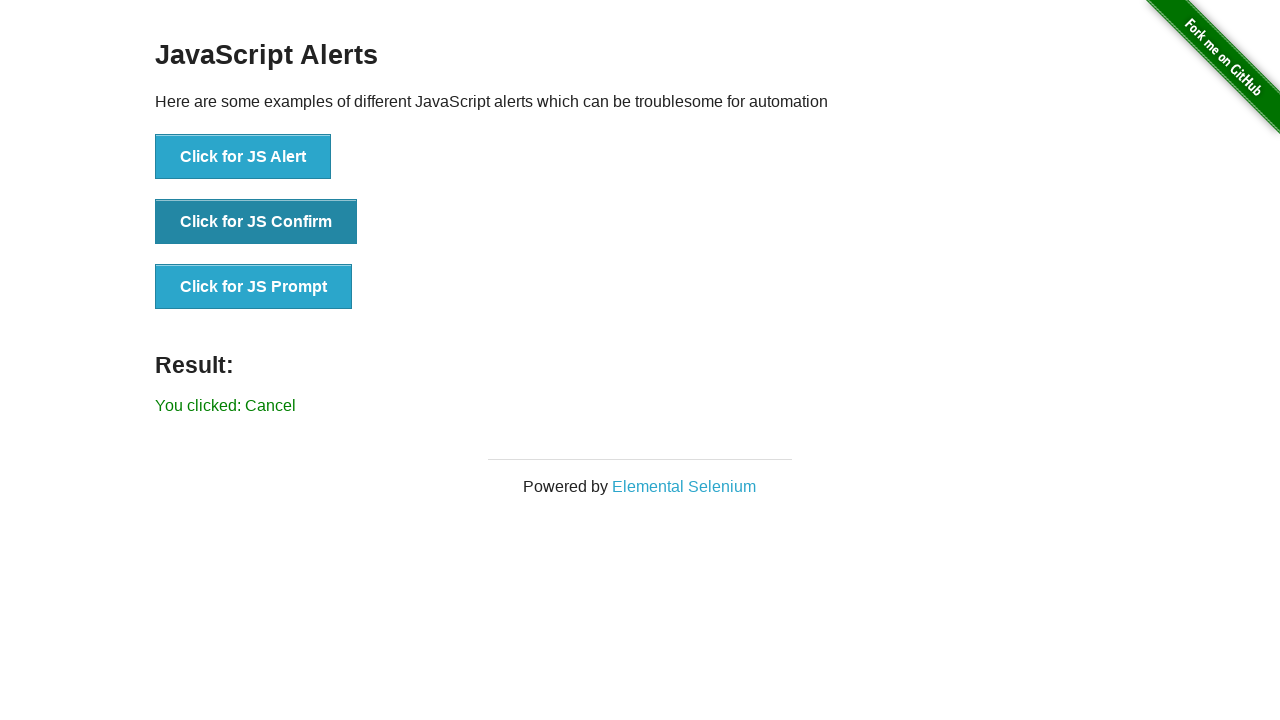

Clicked the confirm alert button again with handler active at (256, 222) on .example li:nth-child(2) button
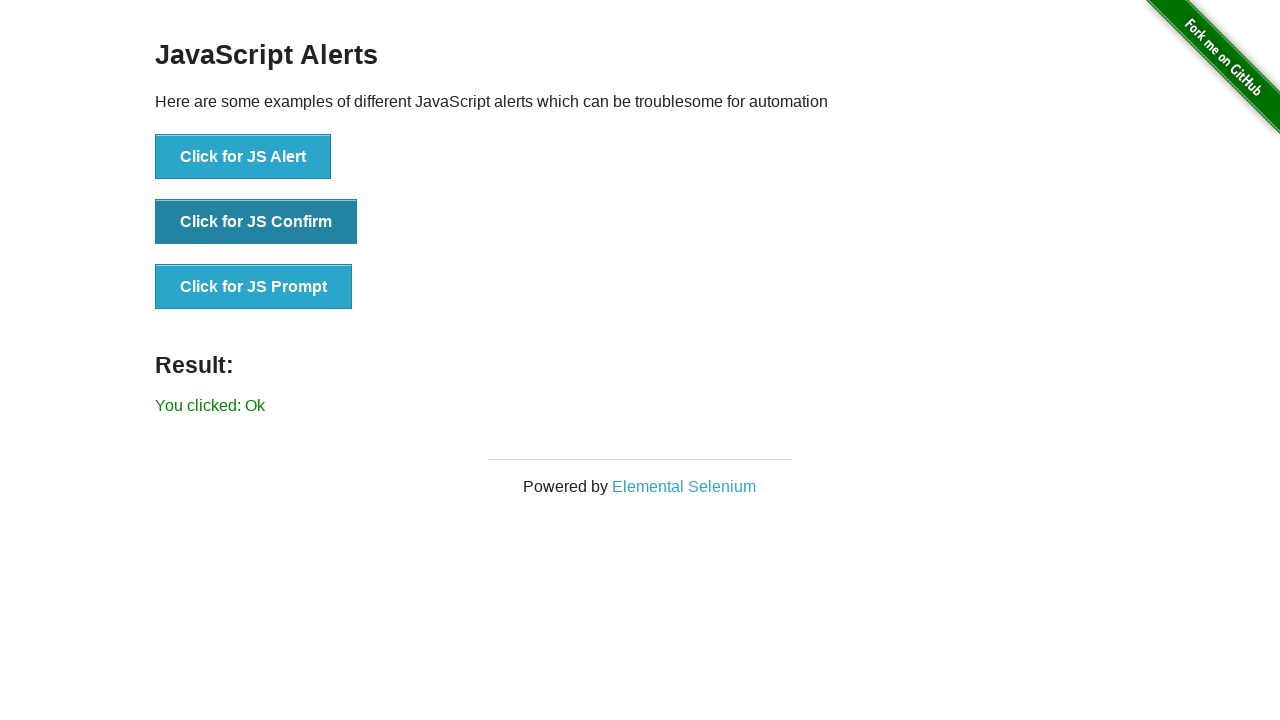

Result message element loaded
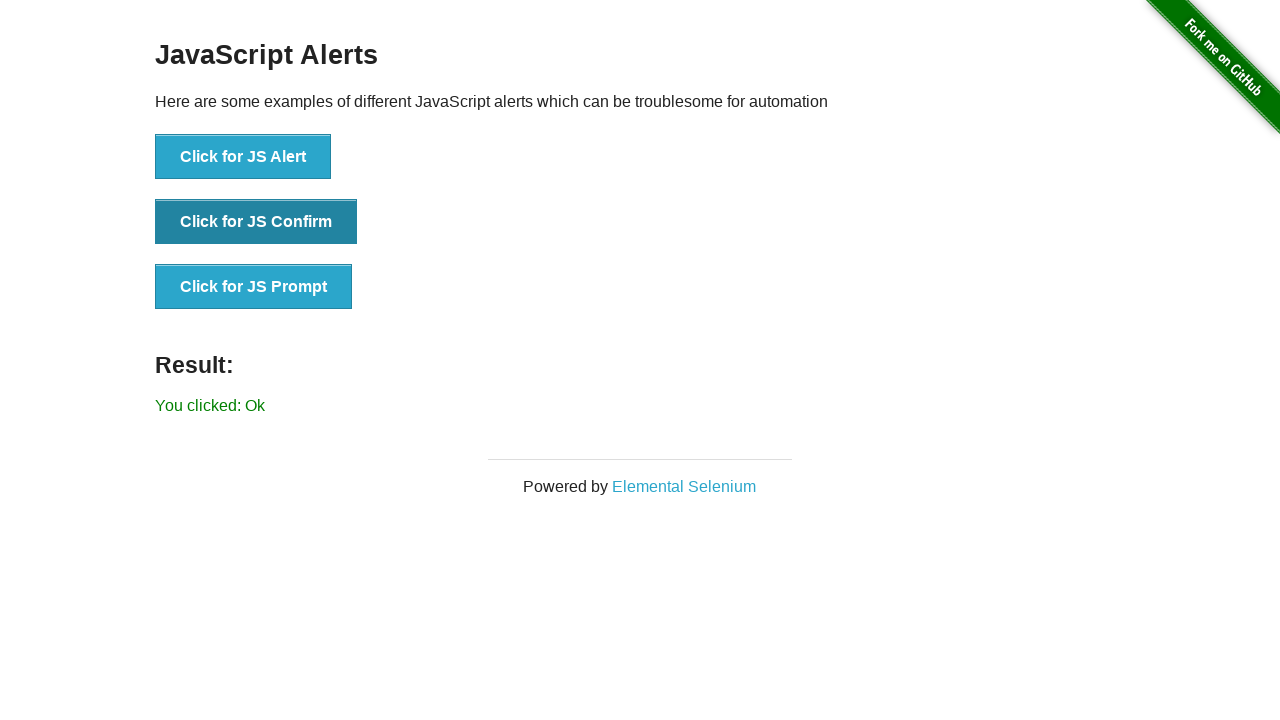

Retrieved result text content
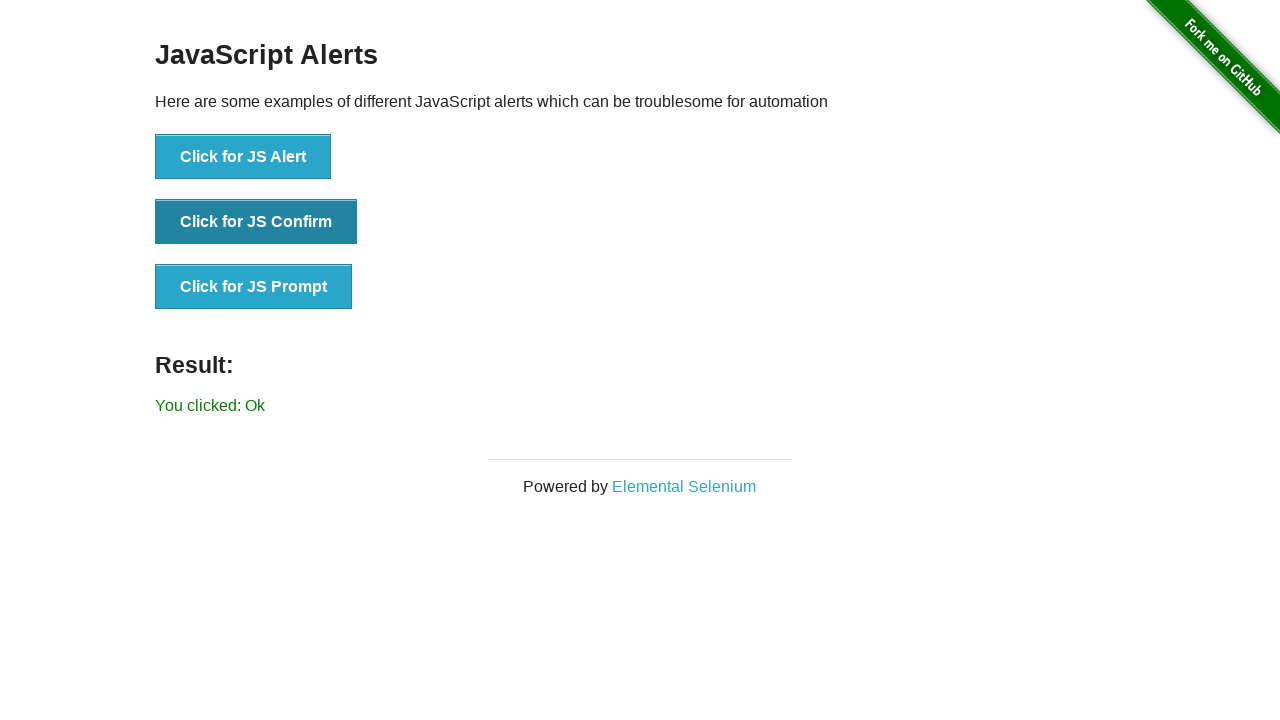

Verified result text matches expected message 'You clicked: Ok'
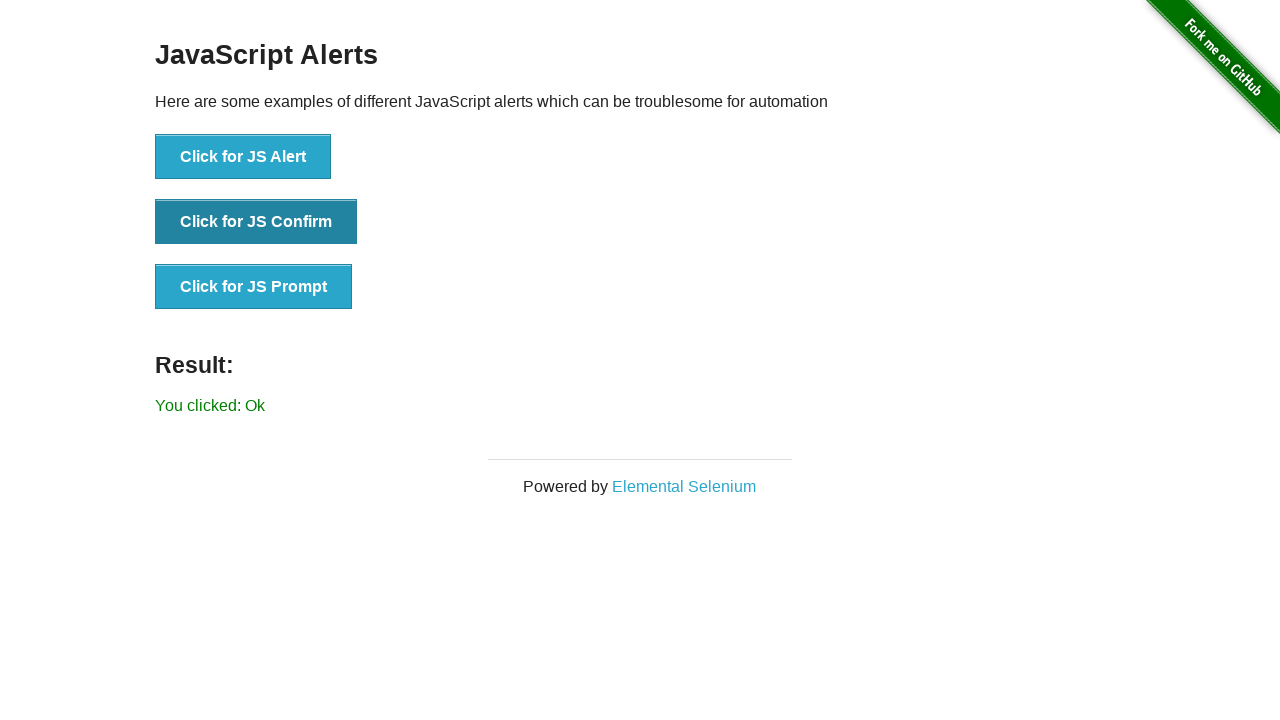

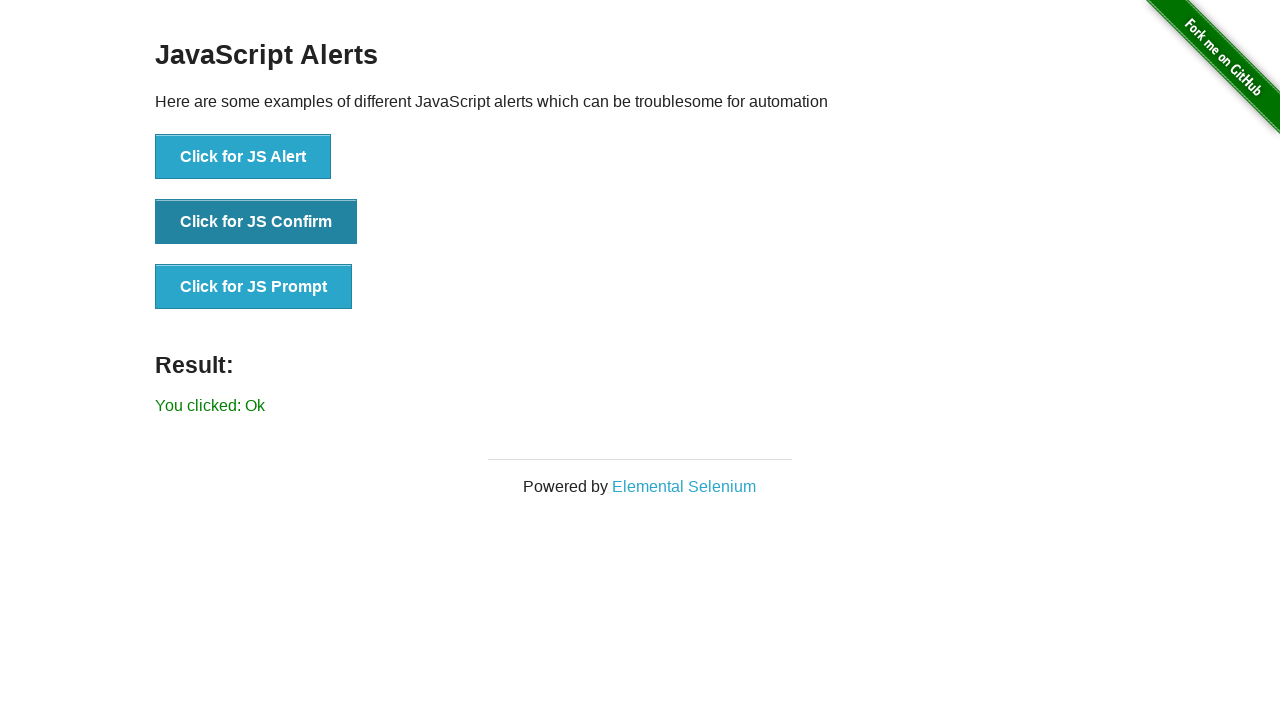